Tests file download functionality by navigating to a download page and clicking on a file link to initiate download

Starting URL: http://the-internet.herokuapp.com/download

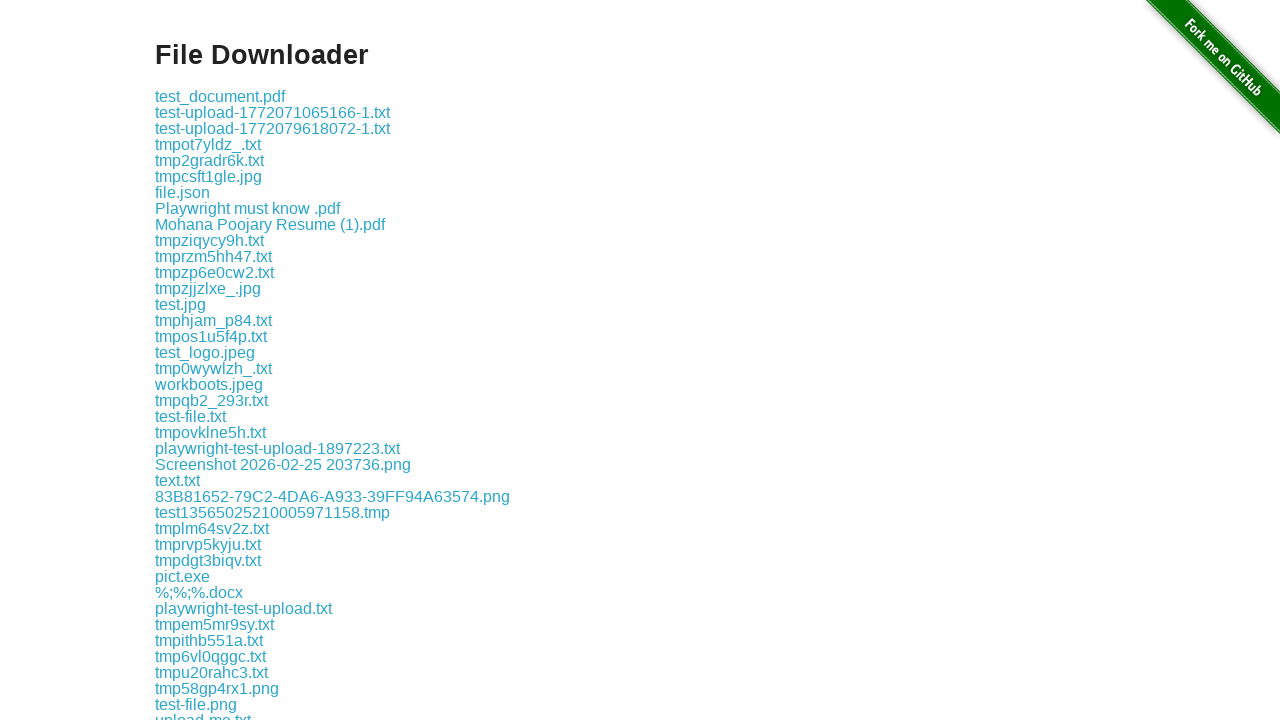

Clicked on file link to initiate download of some-file.txt at (198, 360) on a:text('some-file.txt')
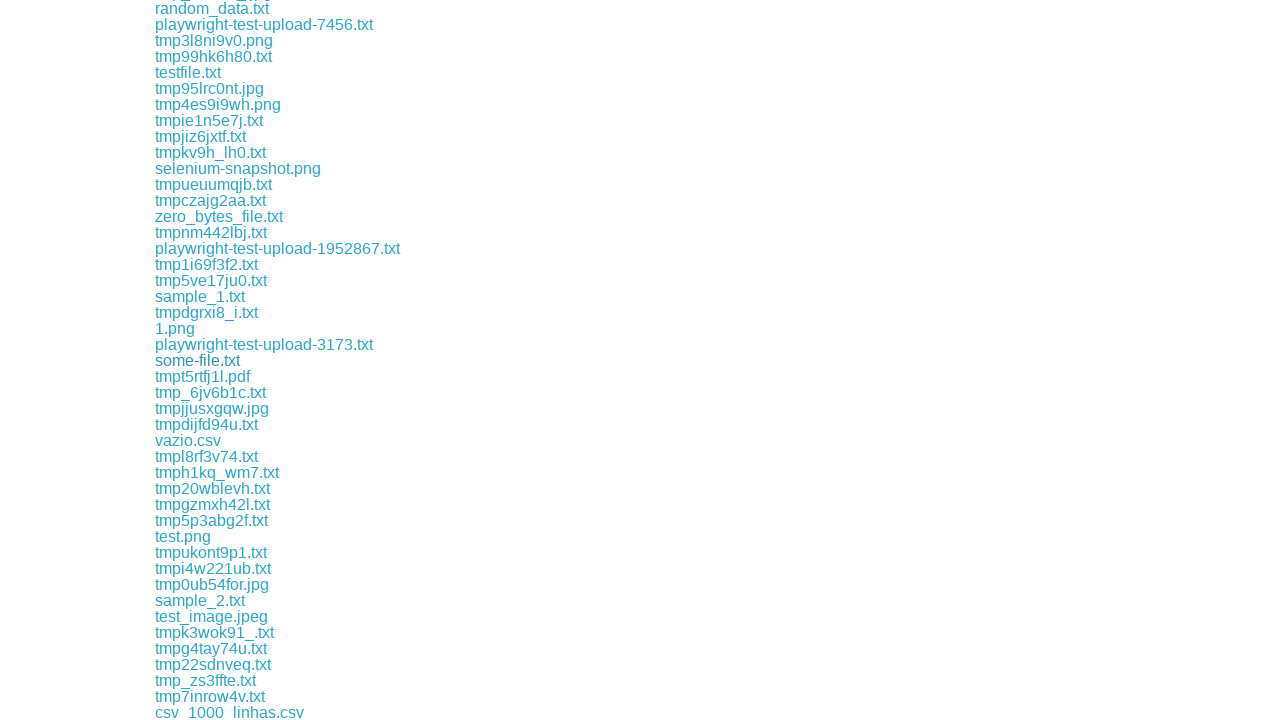

Waited 2 seconds to ensure download starts
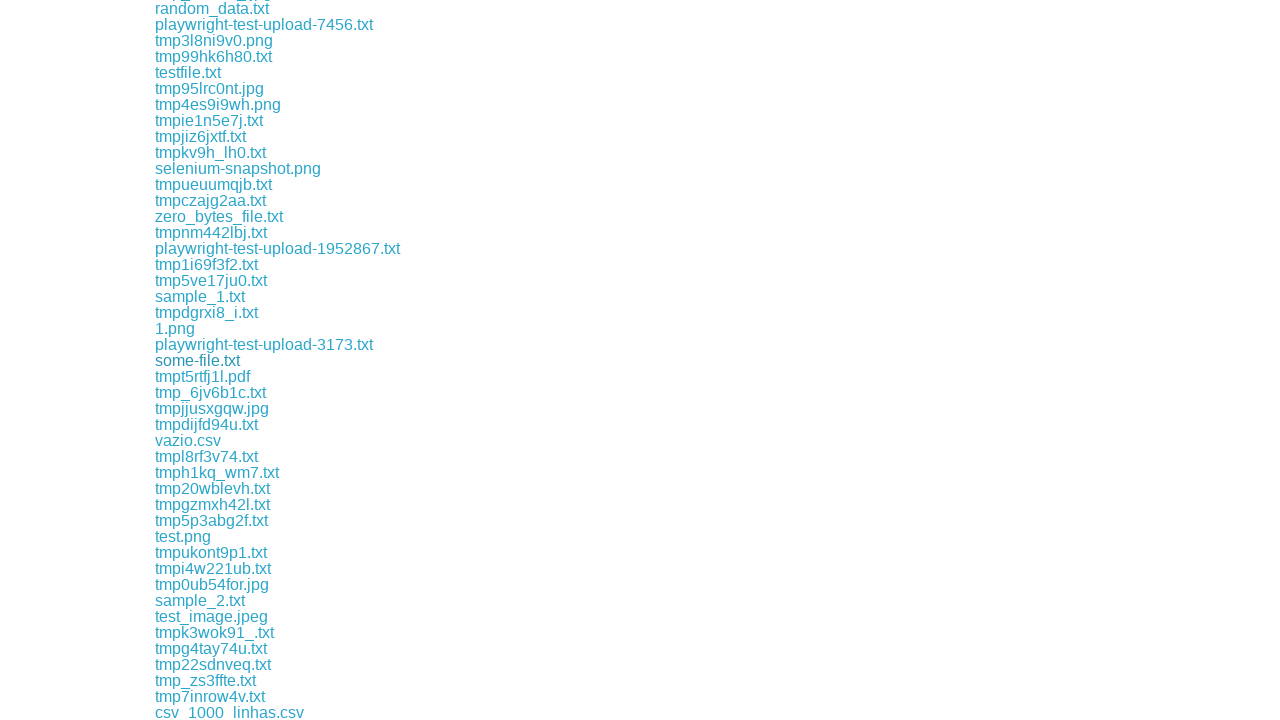

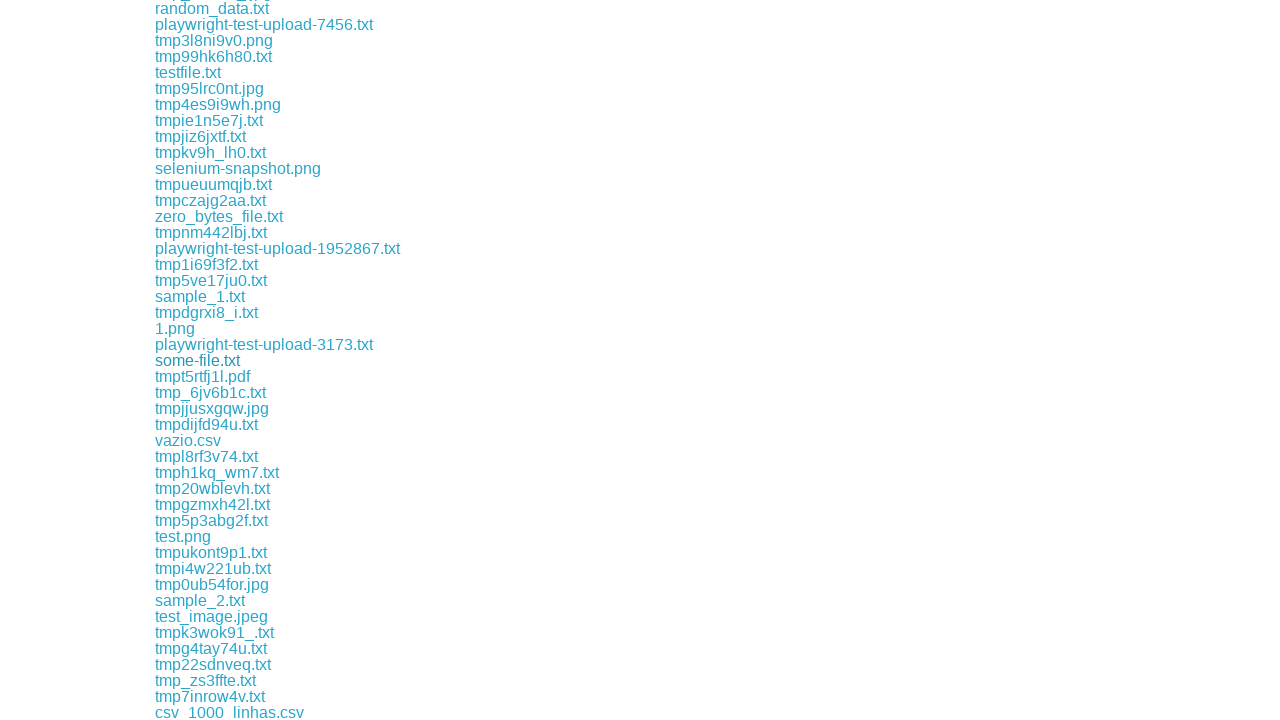